Navigates to the Playwright website and clicks on the docs link to verify navigation to the documentation page

Starting URL: https://playwright.dev

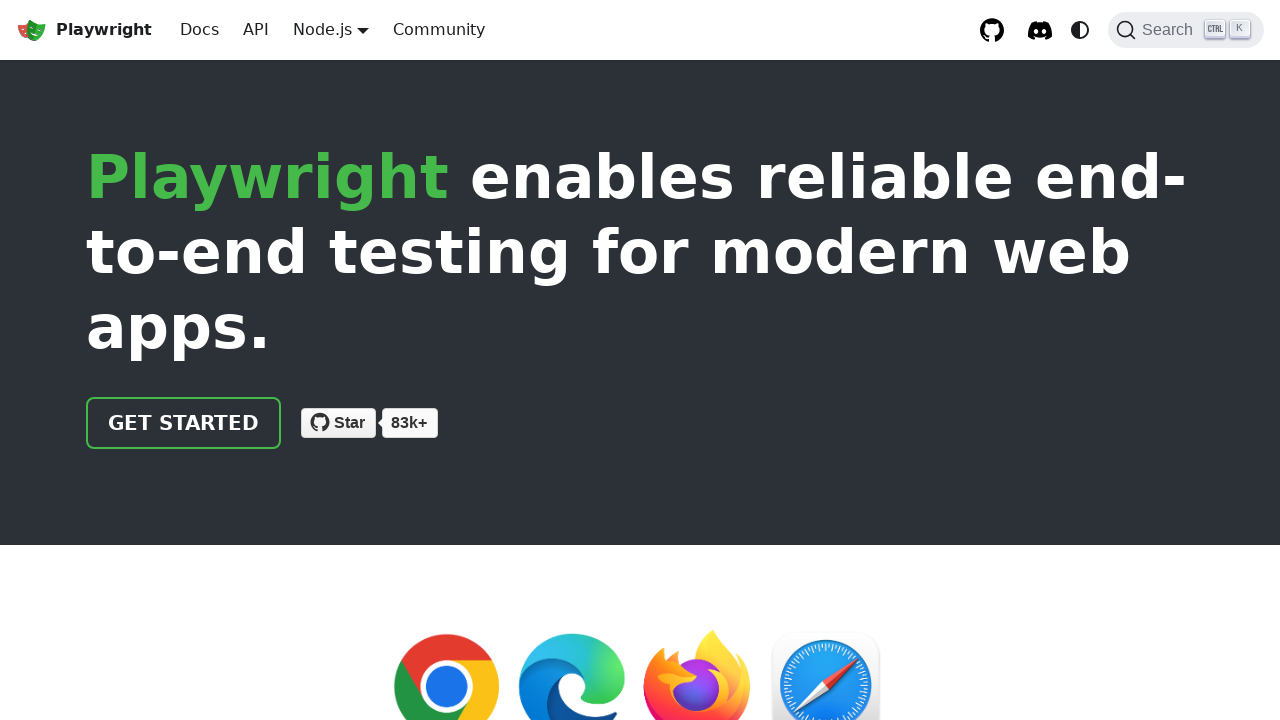

Located the Docs link on the Playwright website
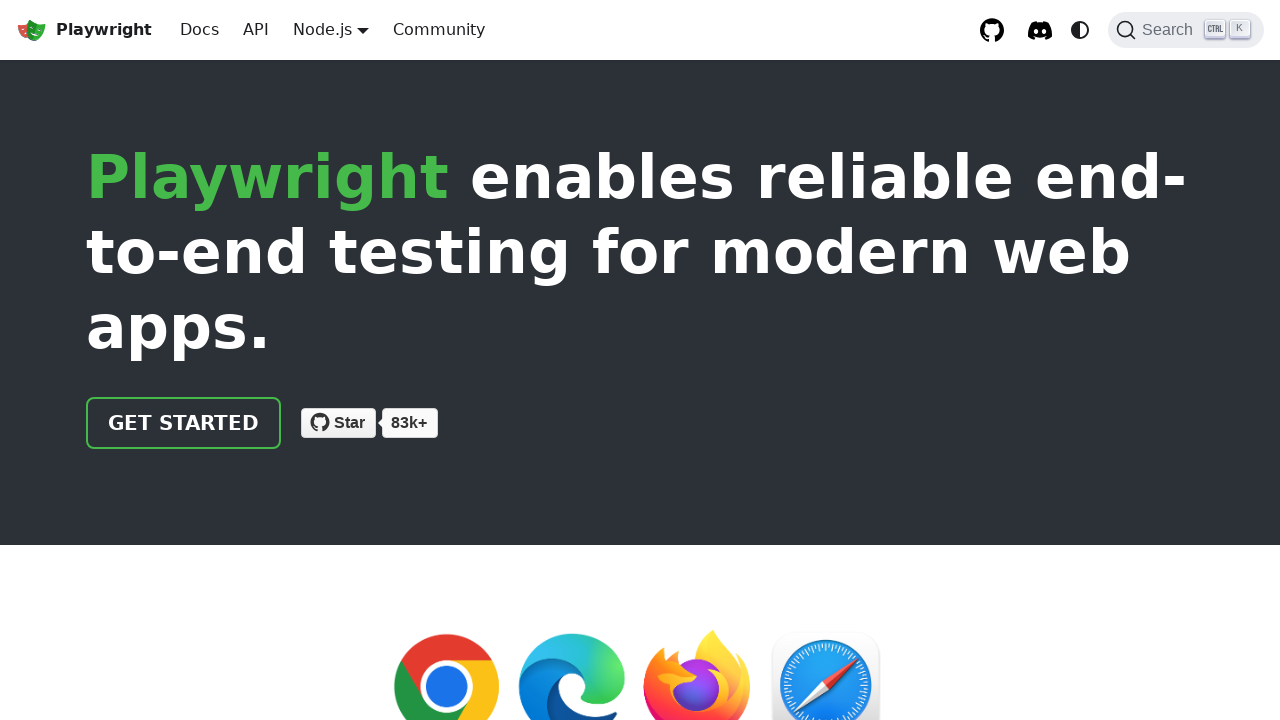

Clicked on the Docs link at (200, 30) on internal:role=link[name="Docs"i] >> nth=0
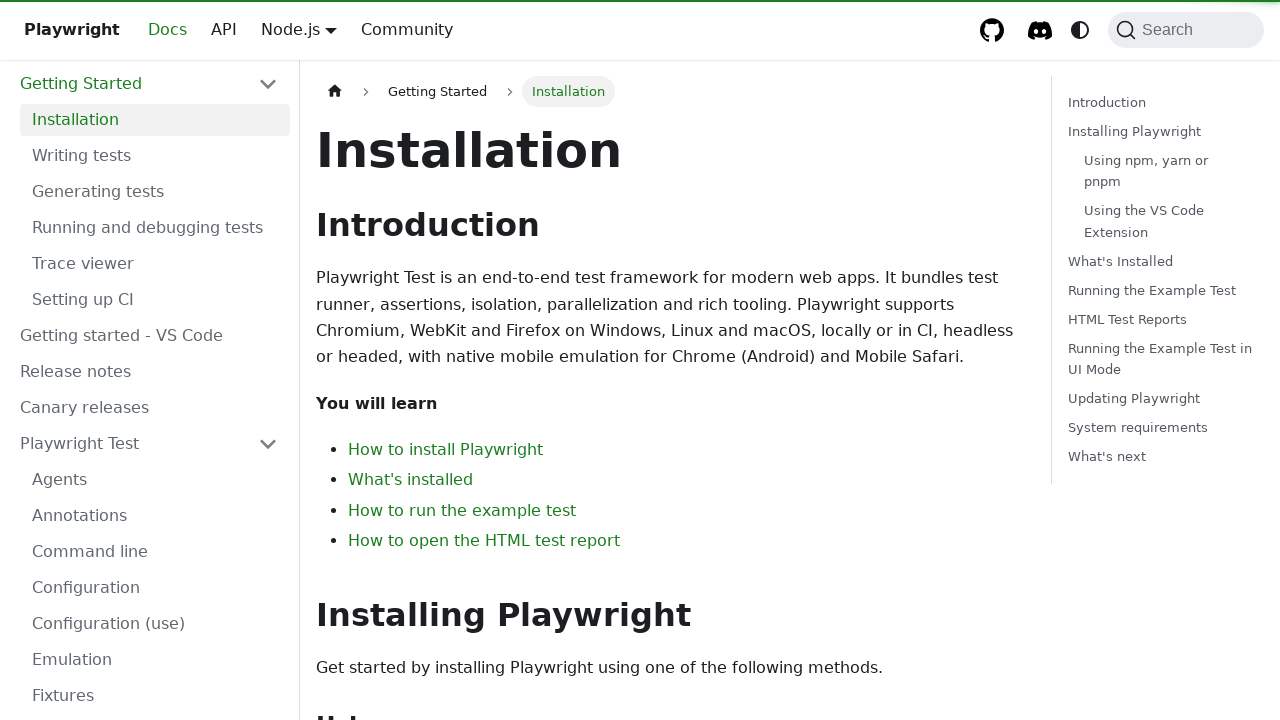

Successfully navigated to the documentation page
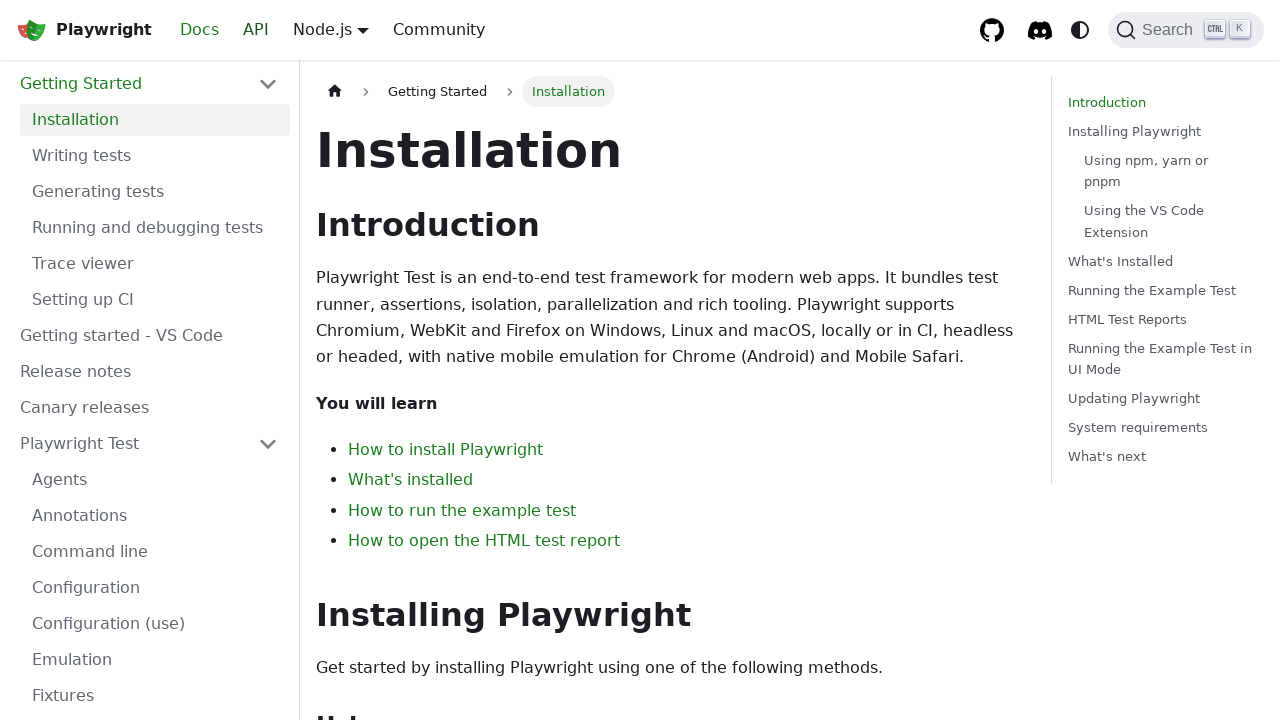

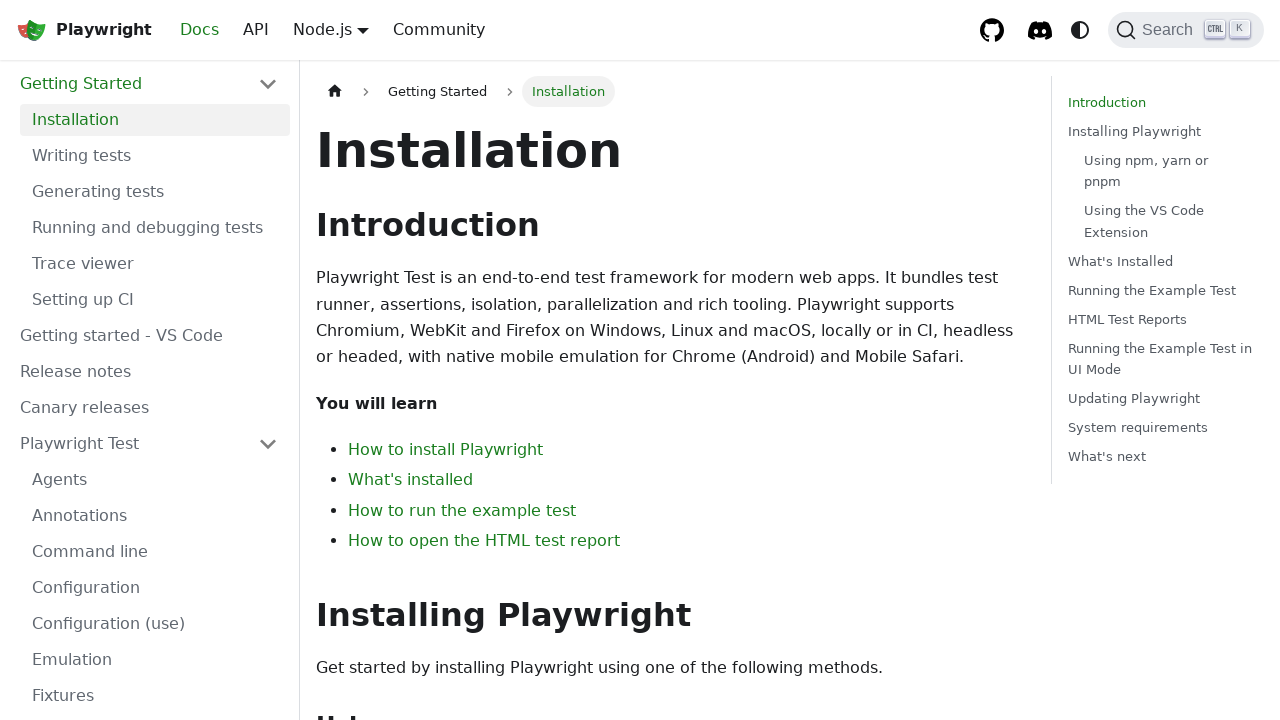